Tests CSS selector usage by filling and clearing email field multiple times using different selectors

Starting URL: https://login.ubuntu.com/

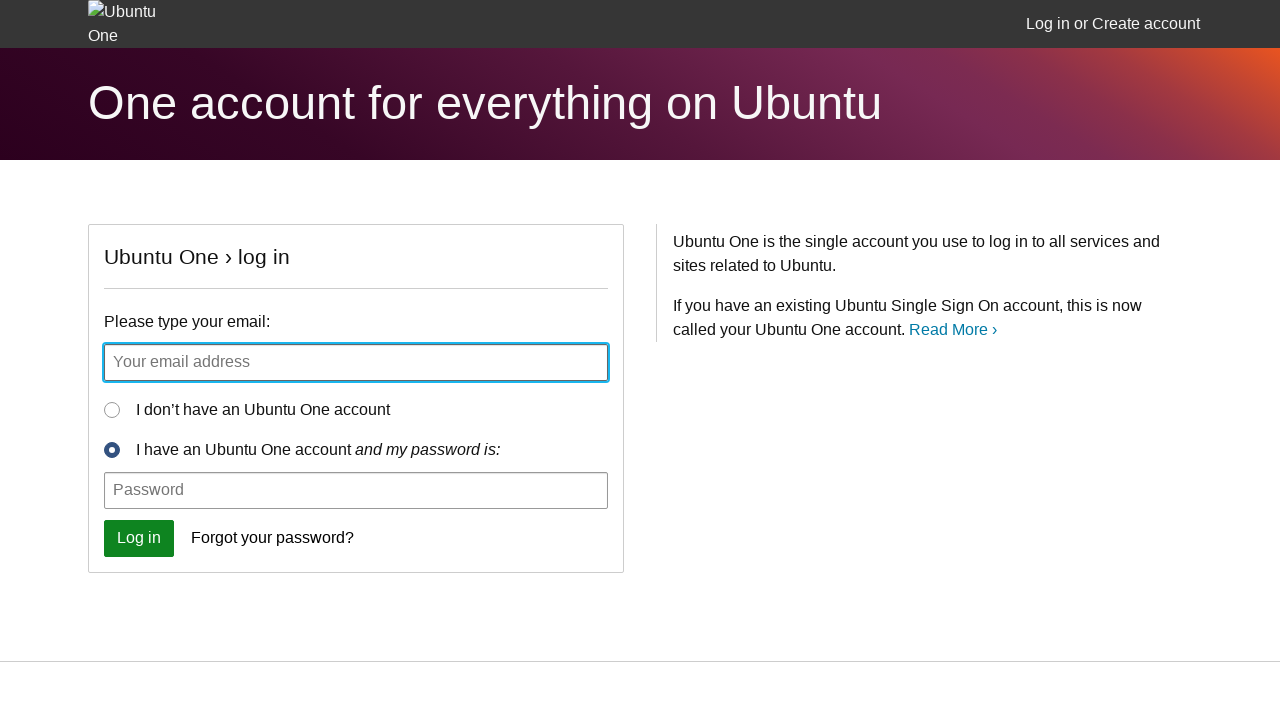

Filled email field with 'automation@gmail.com' using ID selector on input[id='id_email']
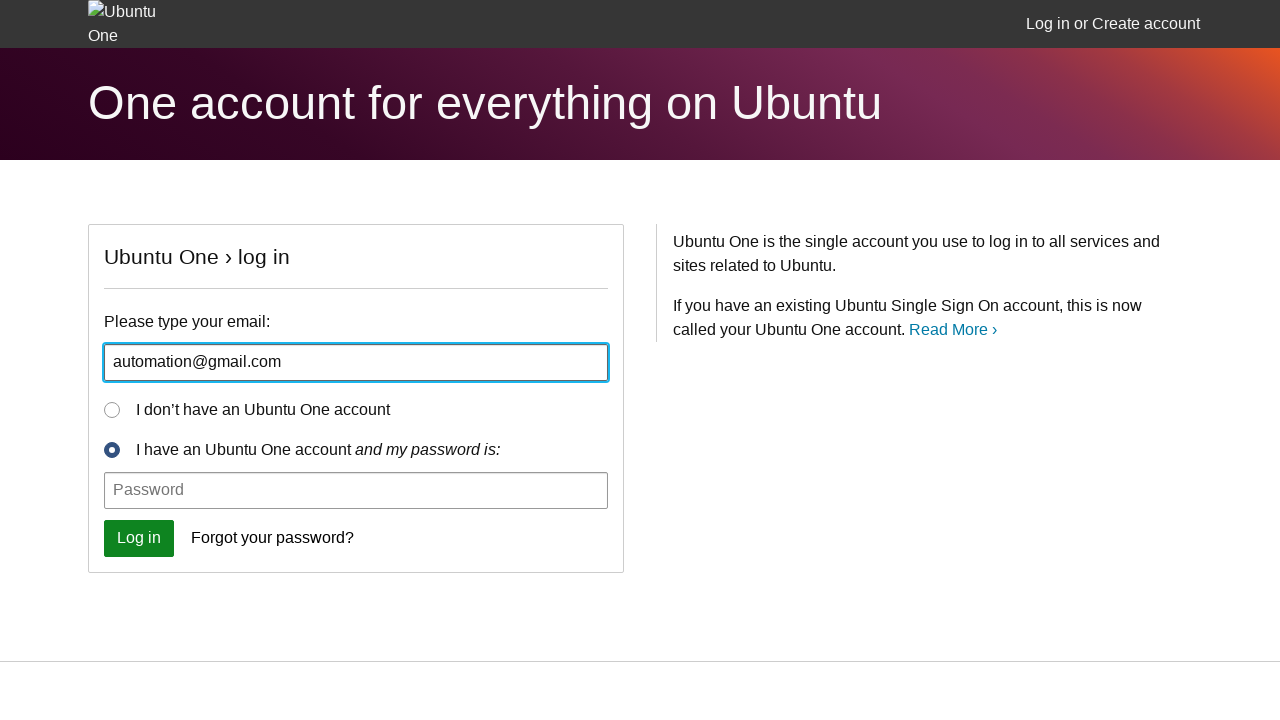

Waited 2 seconds
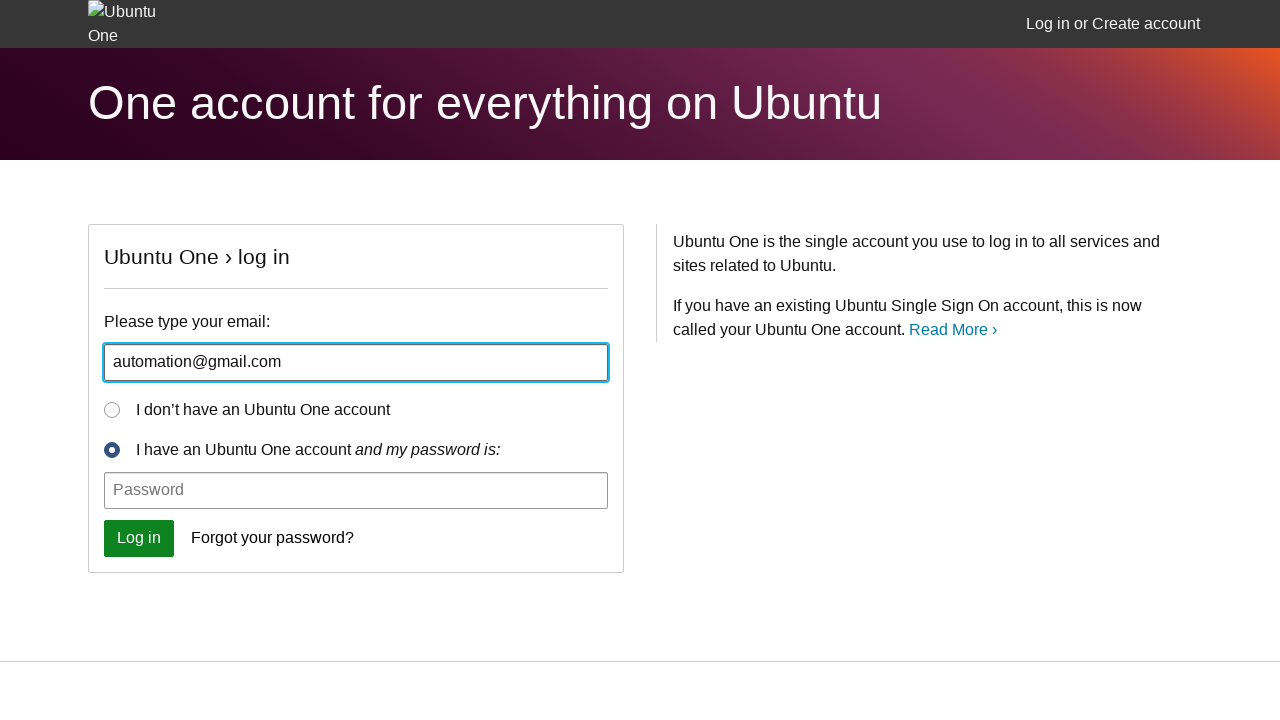

Cleared email field using ID selector on input[id='id_email']
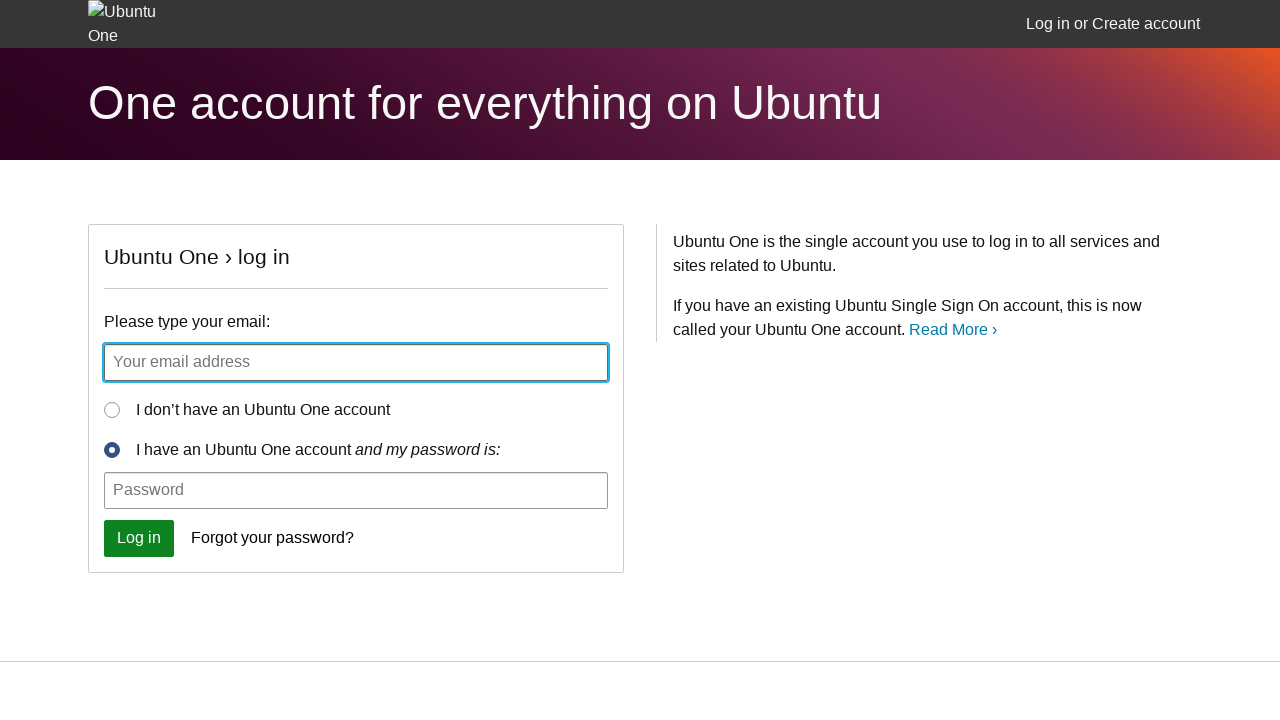

Filled email field with 'testing@gmail.com' using placeholder selector on input[placeholder='Your email address']
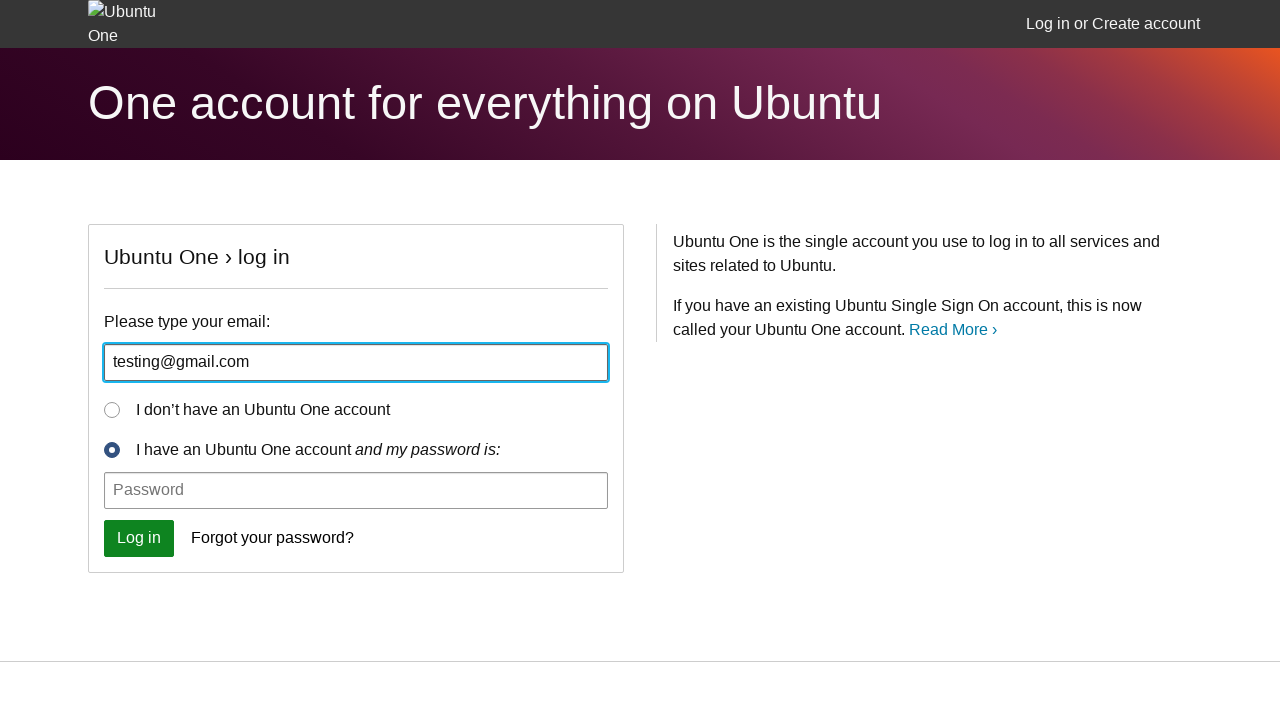

Waited 2 seconds
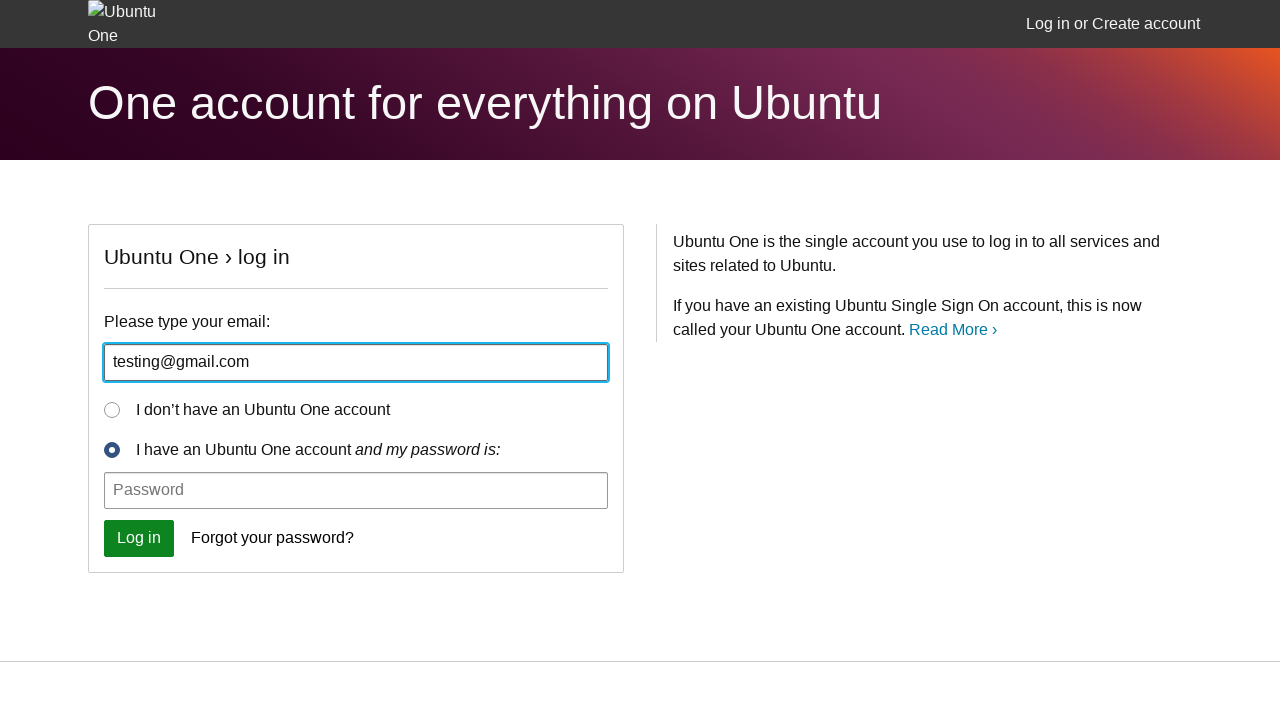

Cleared email field using placeholder selector on input[placeholder='Your email address']
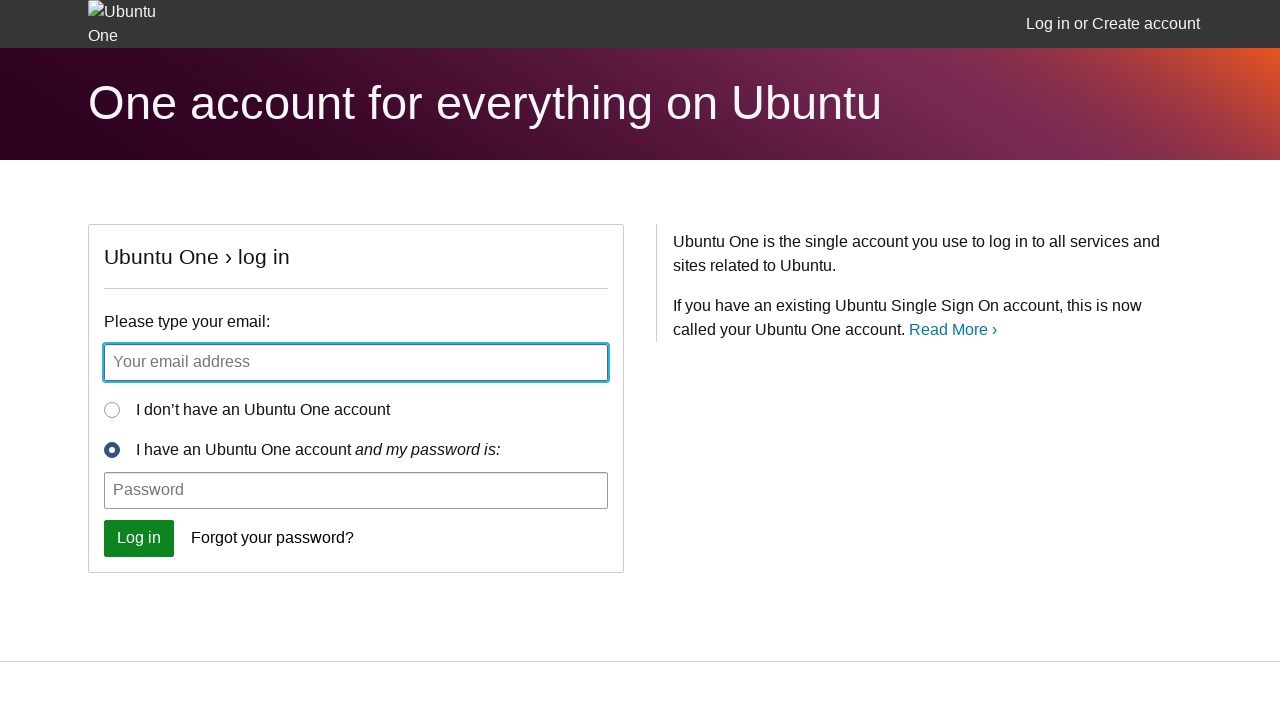

Filled email field with 'testing@gmail.com' using name selector on input[name='email']
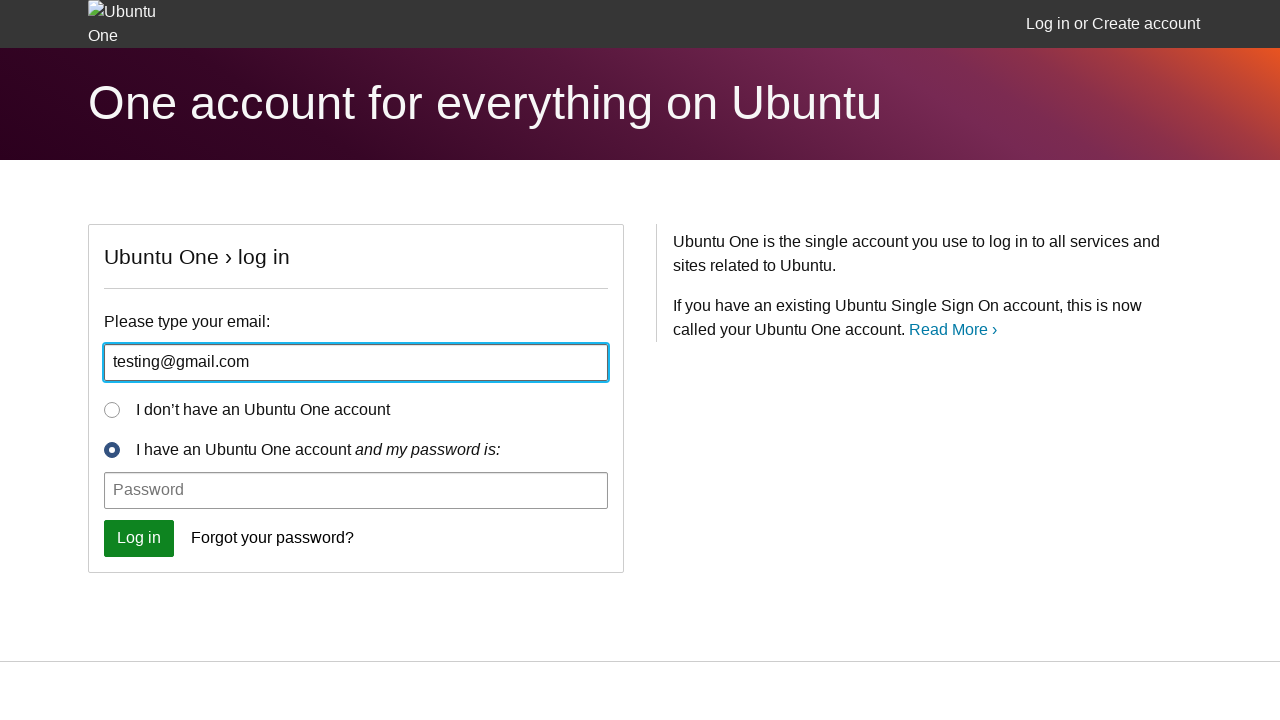

Waited 2 seconds
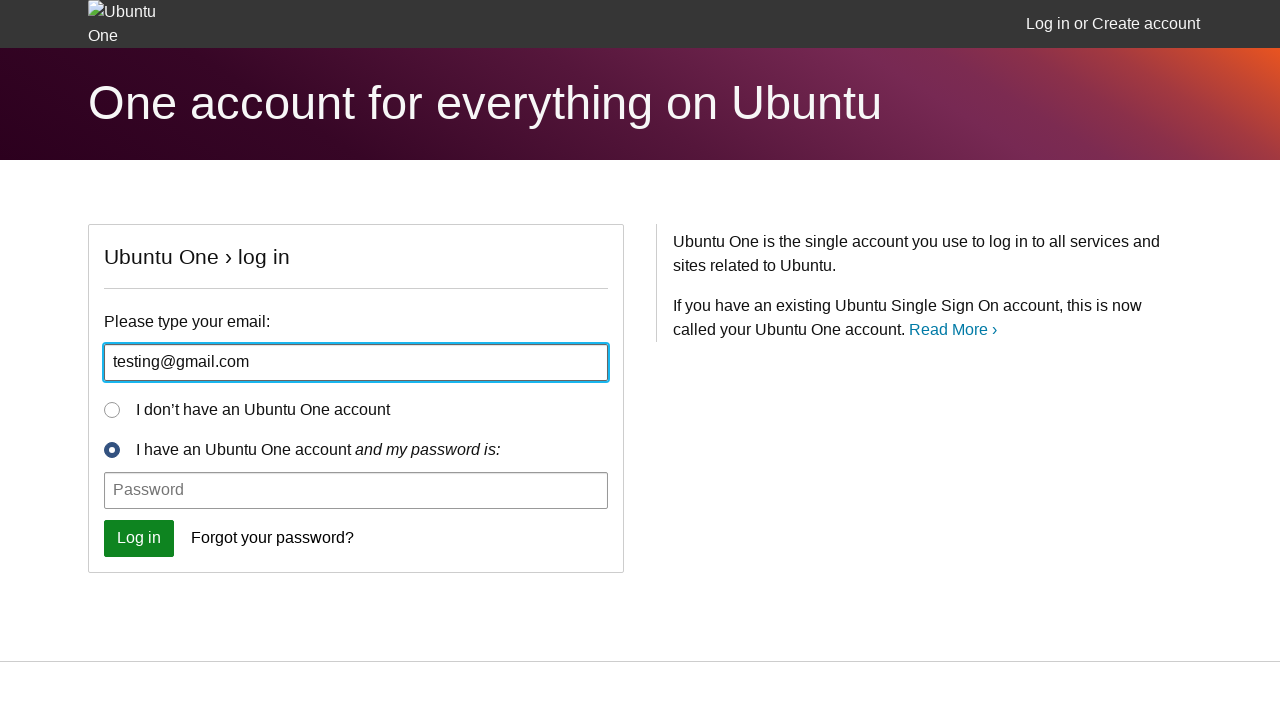

Cleared email field using name selector on input[name='email']
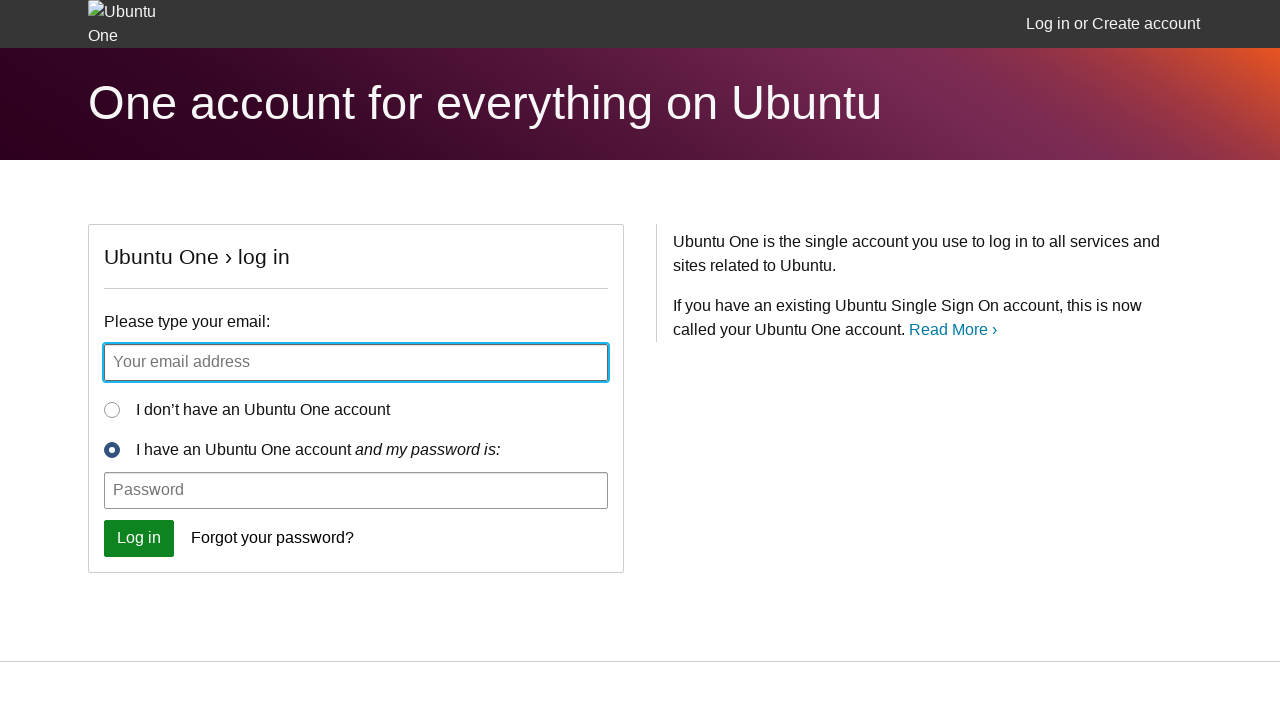

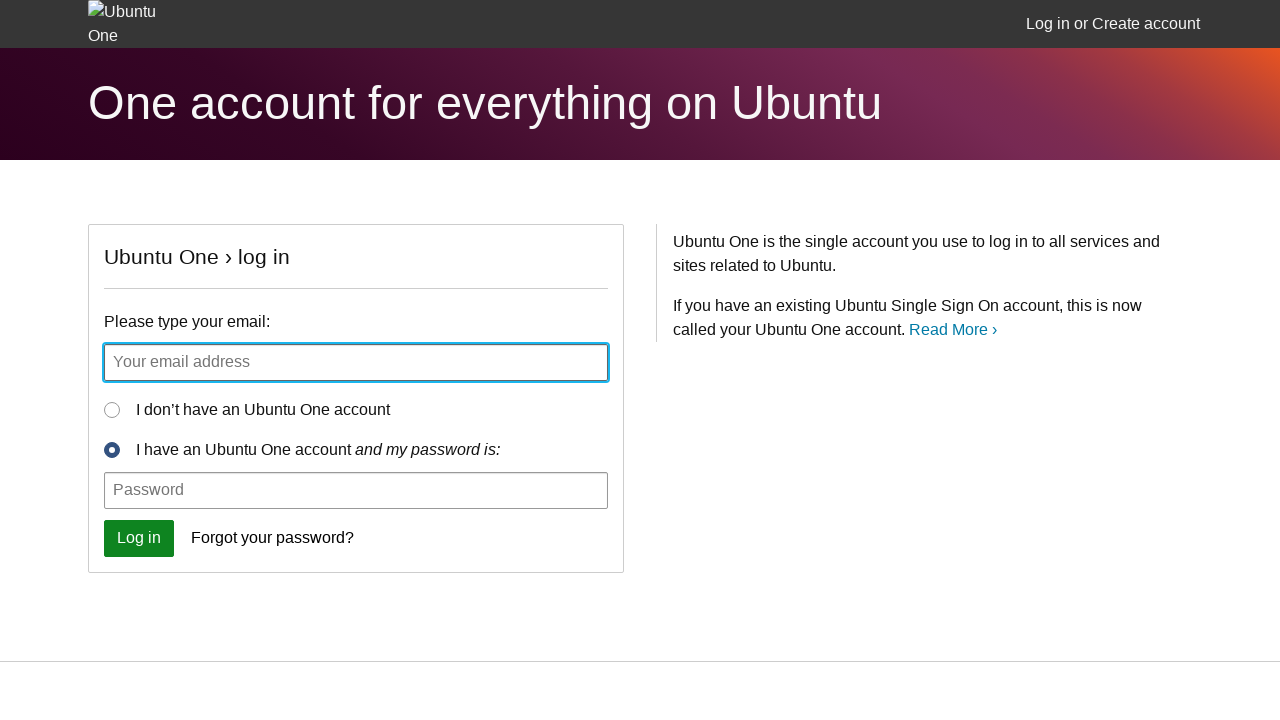